Tests a grocery shopping website by searching for products containing 'ca', verifying product counts, adding items to cart, and checking the brand logo text.

Starting URL: https://rahulshettyacademy.com/seleniumPractise/#/

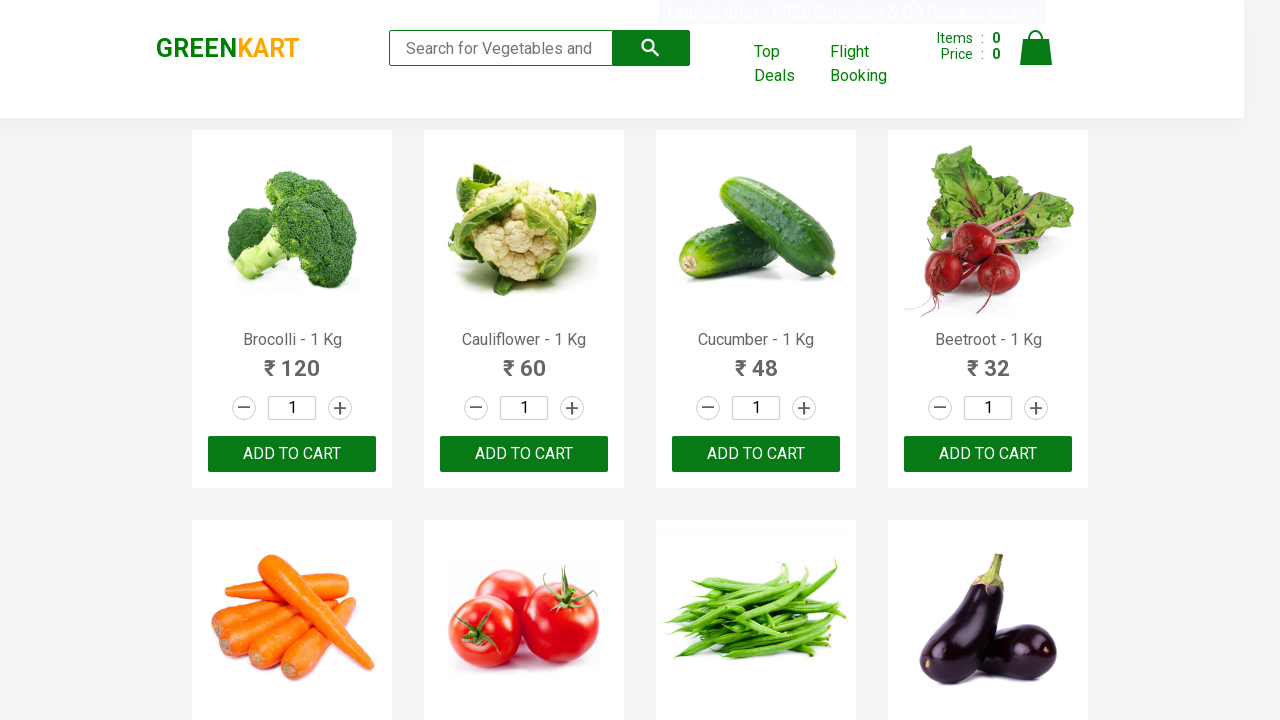

Filled search box with 'ca' on .search-keyword
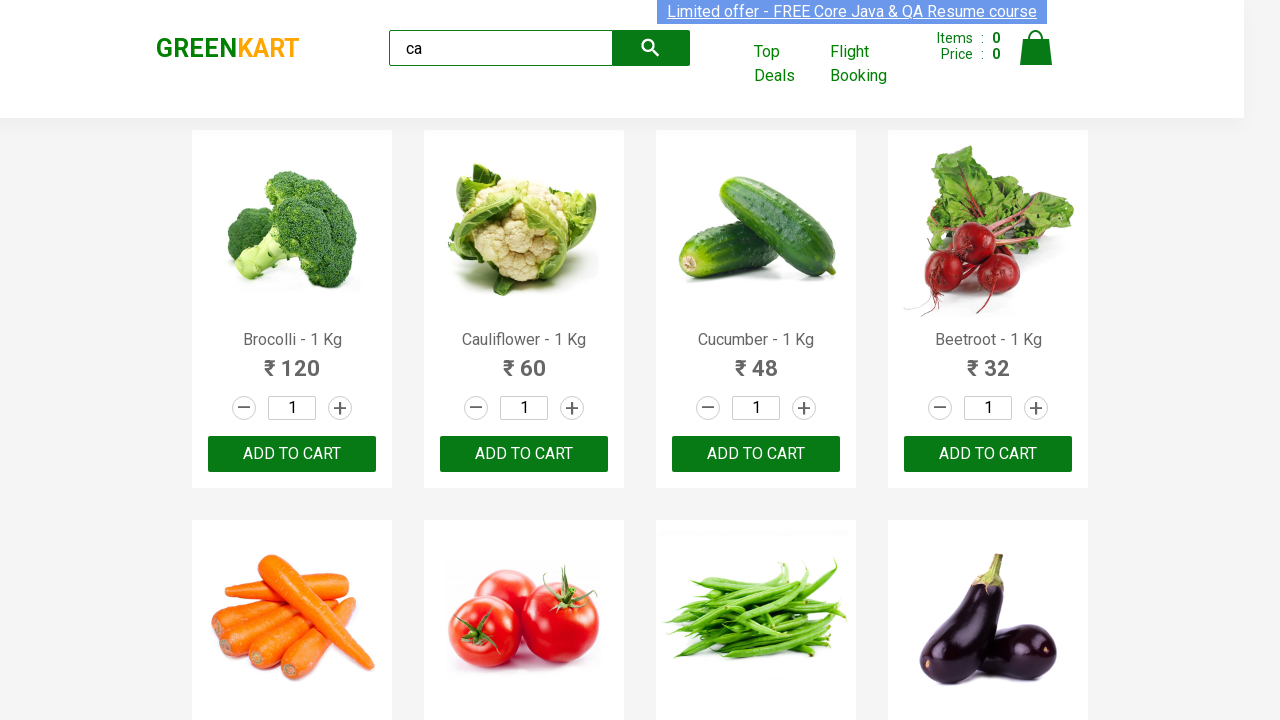

Waited 2 seconds for search results to load
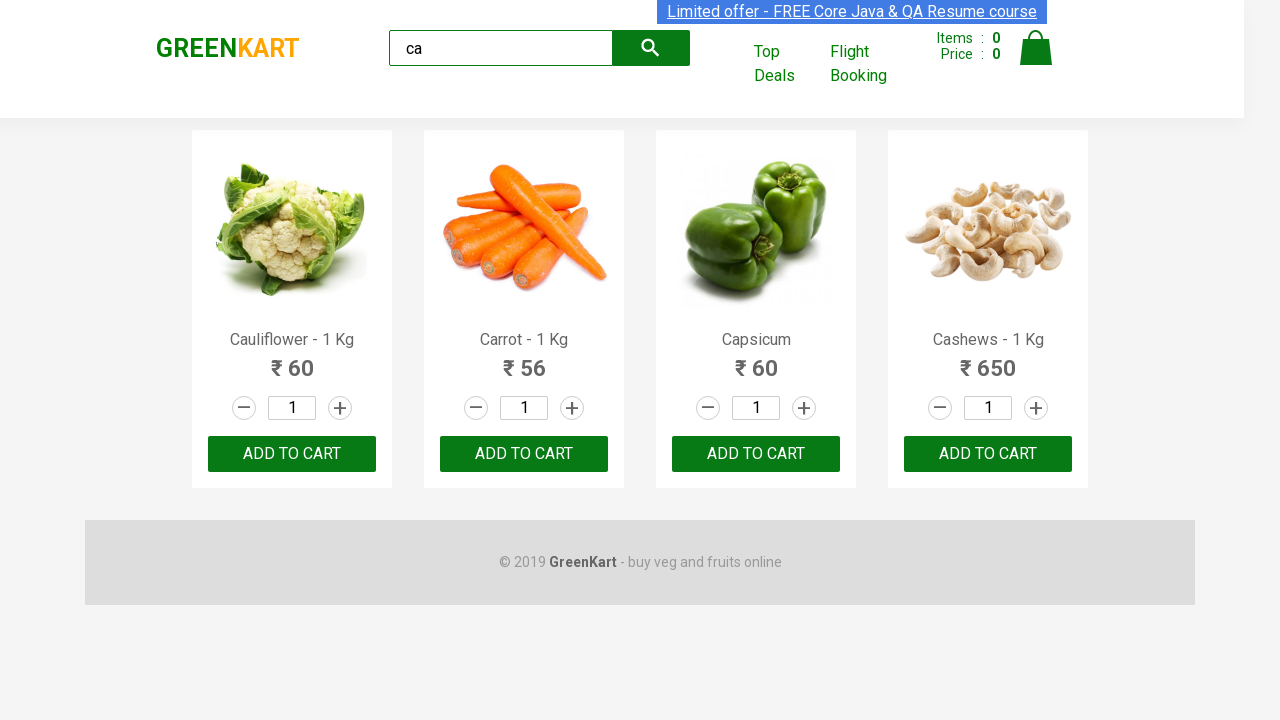

Verified products are displayed
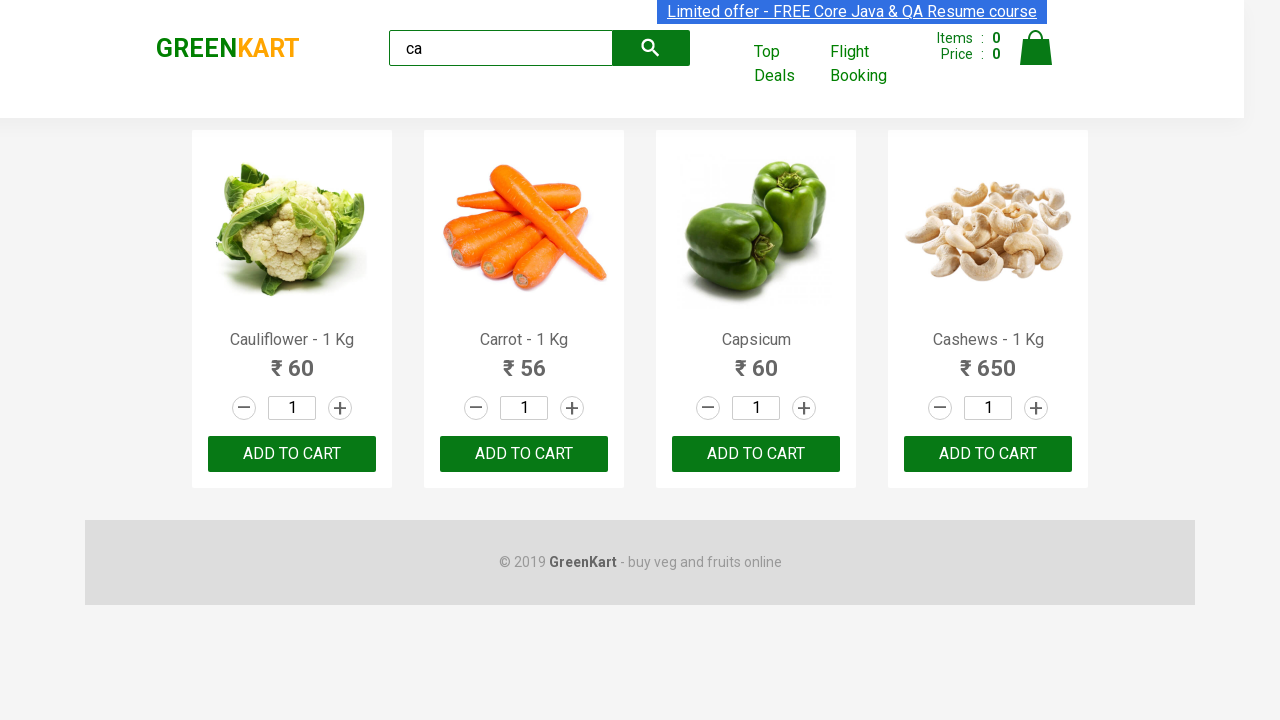

Clicked add to cart on the 3rd product at (756, 454) on :nth-child(3) > .product-action > button
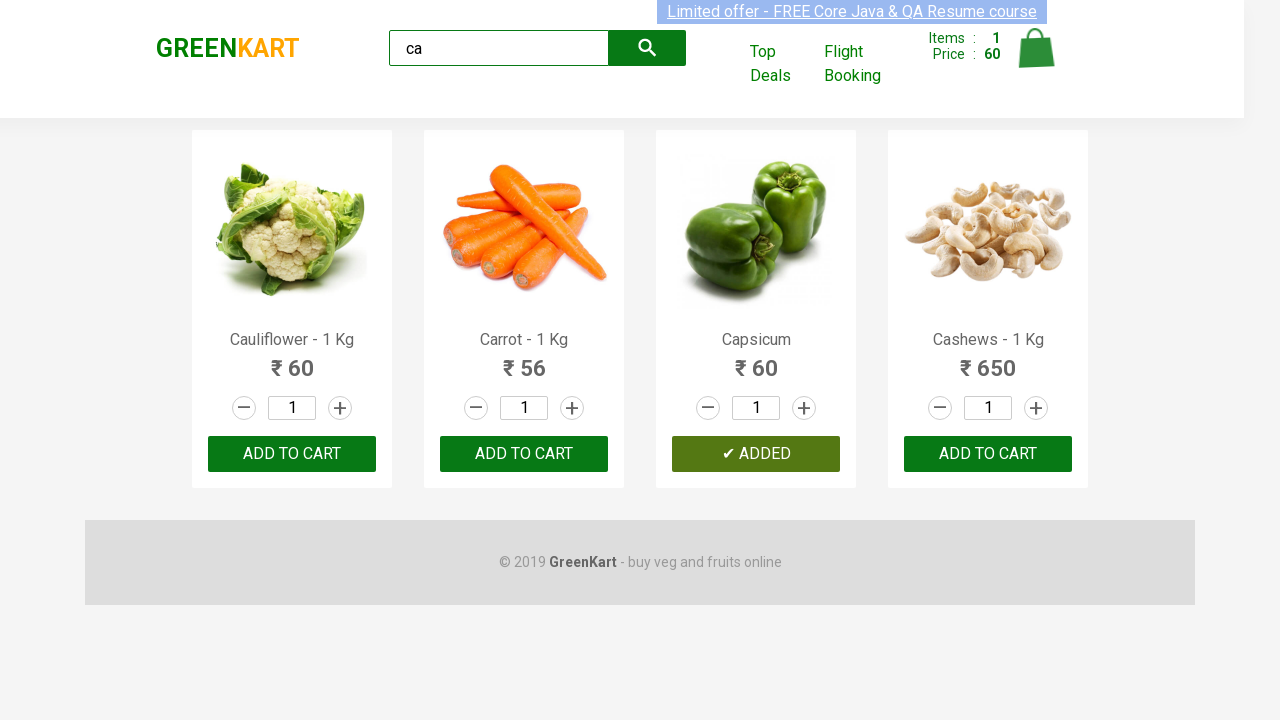

Clicked add to cart on the 3rd product (by index) at (756, 454) on .products .product >> nth=2 >> text=ADD TO CART
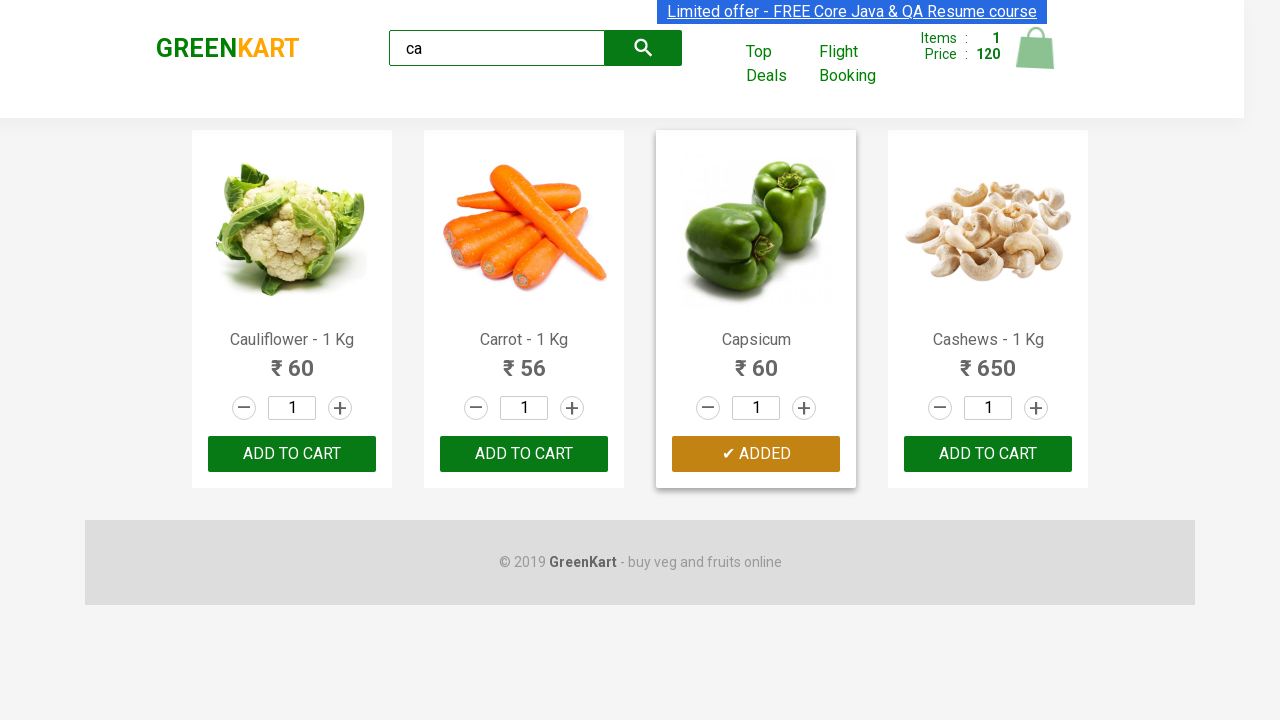

Retrieved product list with 4 products
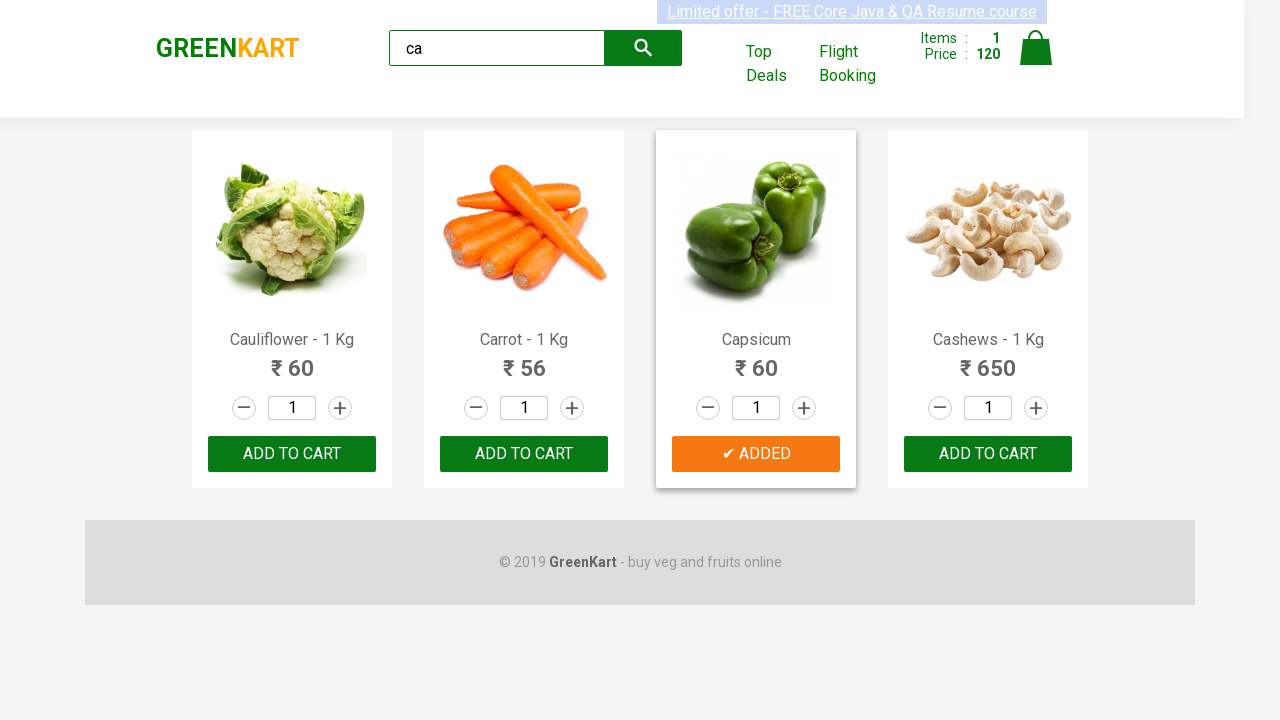

Retrieved product name: Cauliflower - 1 Kg
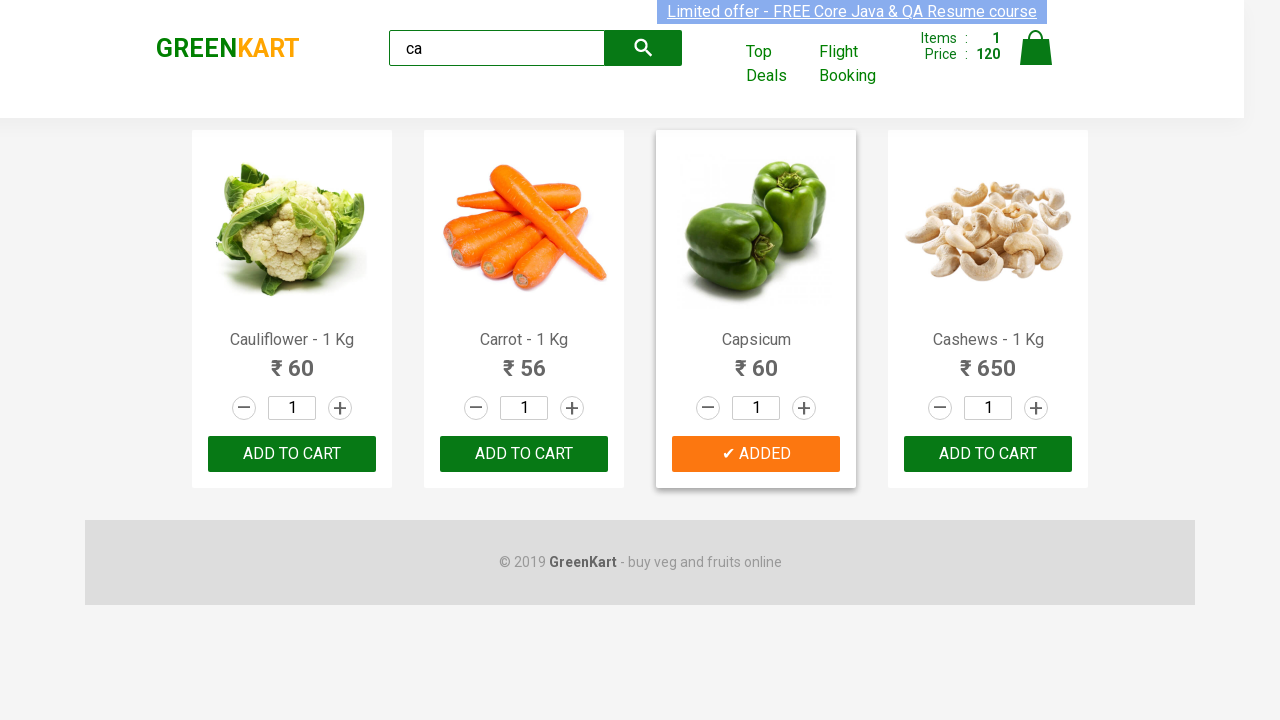

Retrieved product name: Carrot - 1 Kg
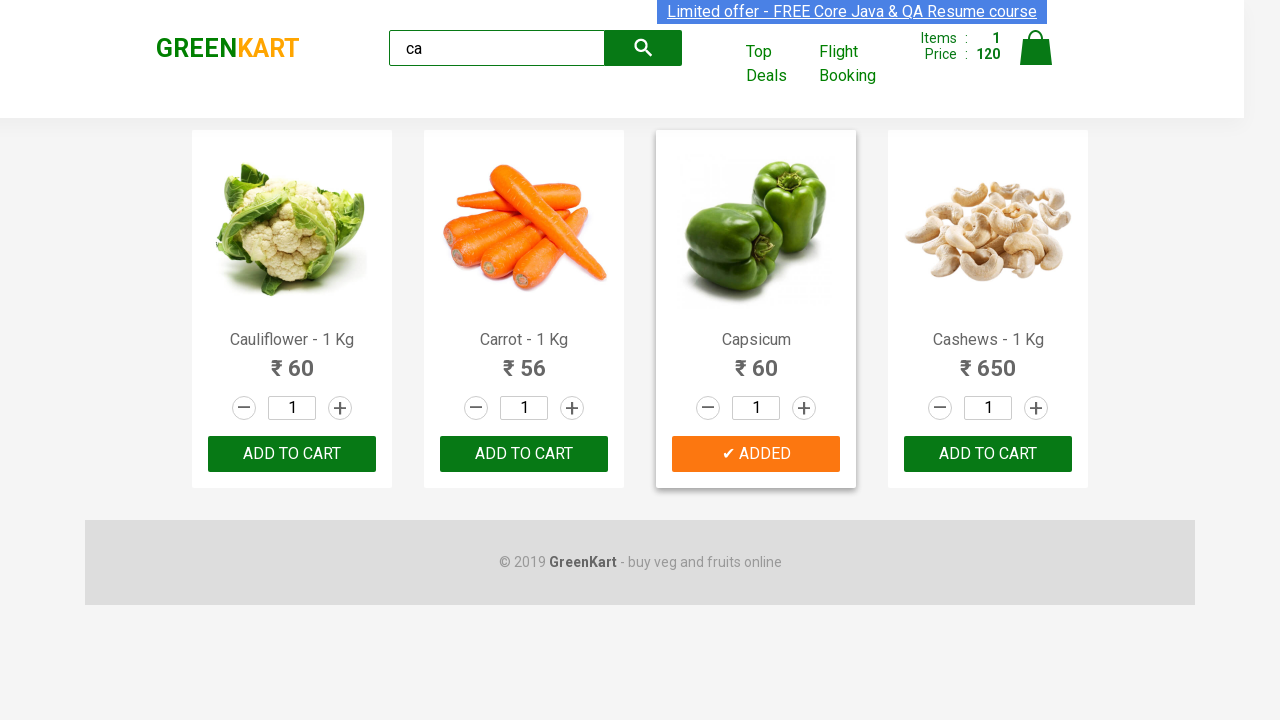

Retrieved product name: Capsicum
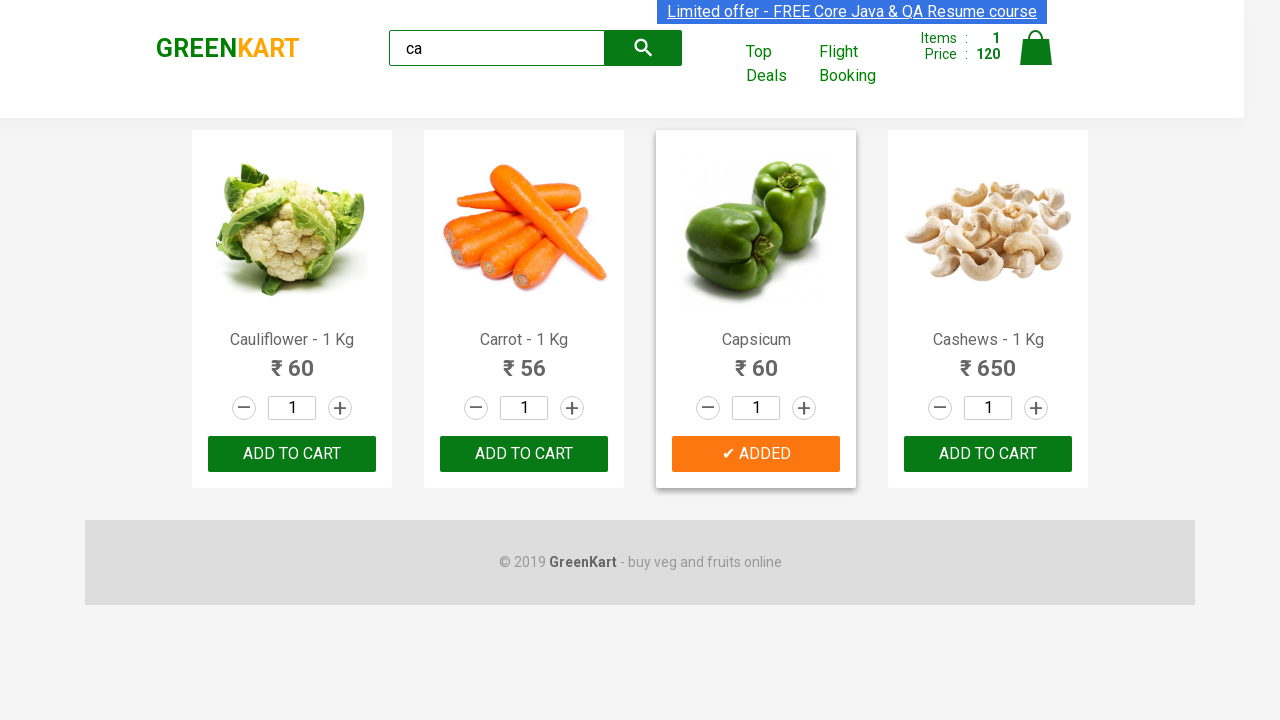

Retrieved product name: Cashews - 1 Kg
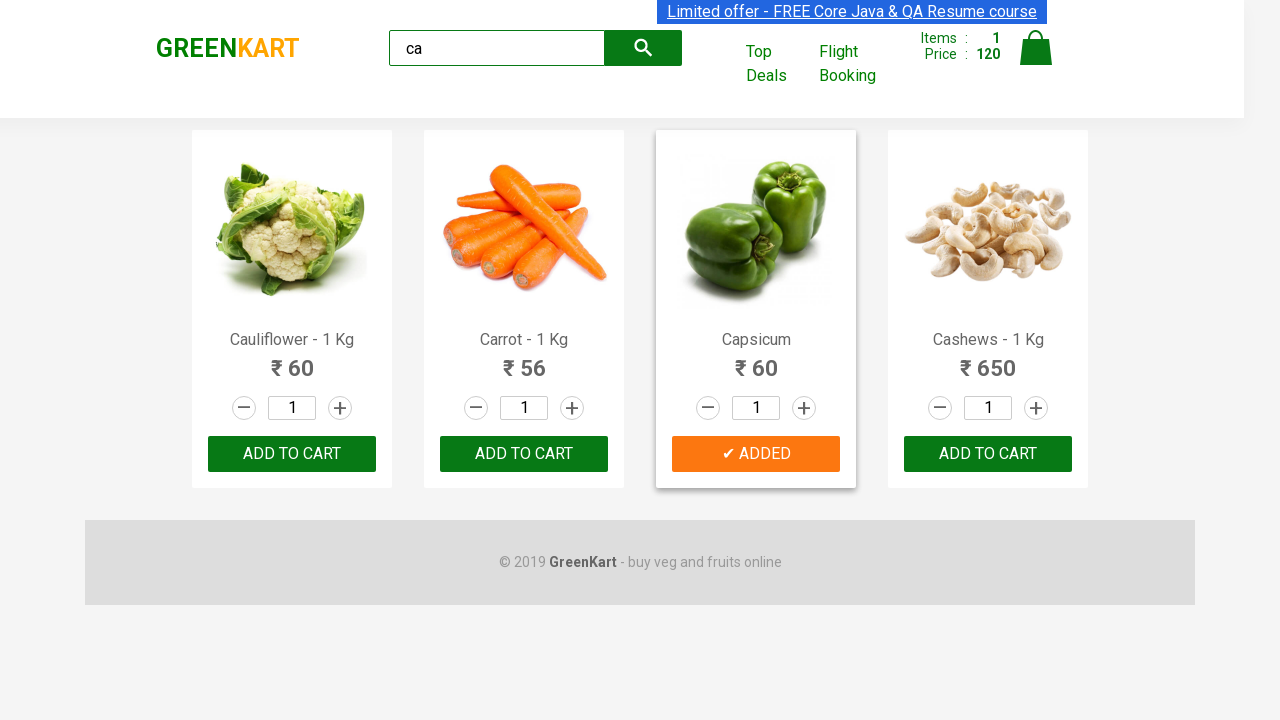

Clicked add to cart button for Cashews product at (988, 454) on .products .product >> nth=3 >> button
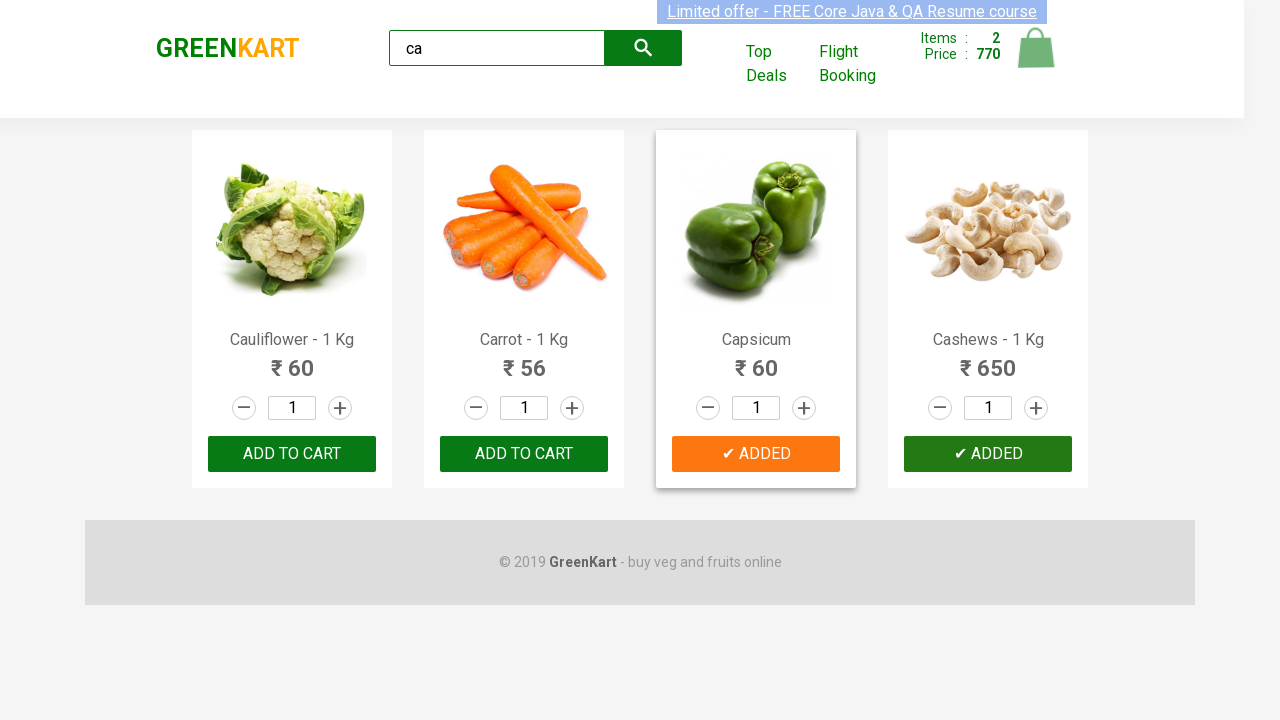

Retrieved brand logo text: GREENKART
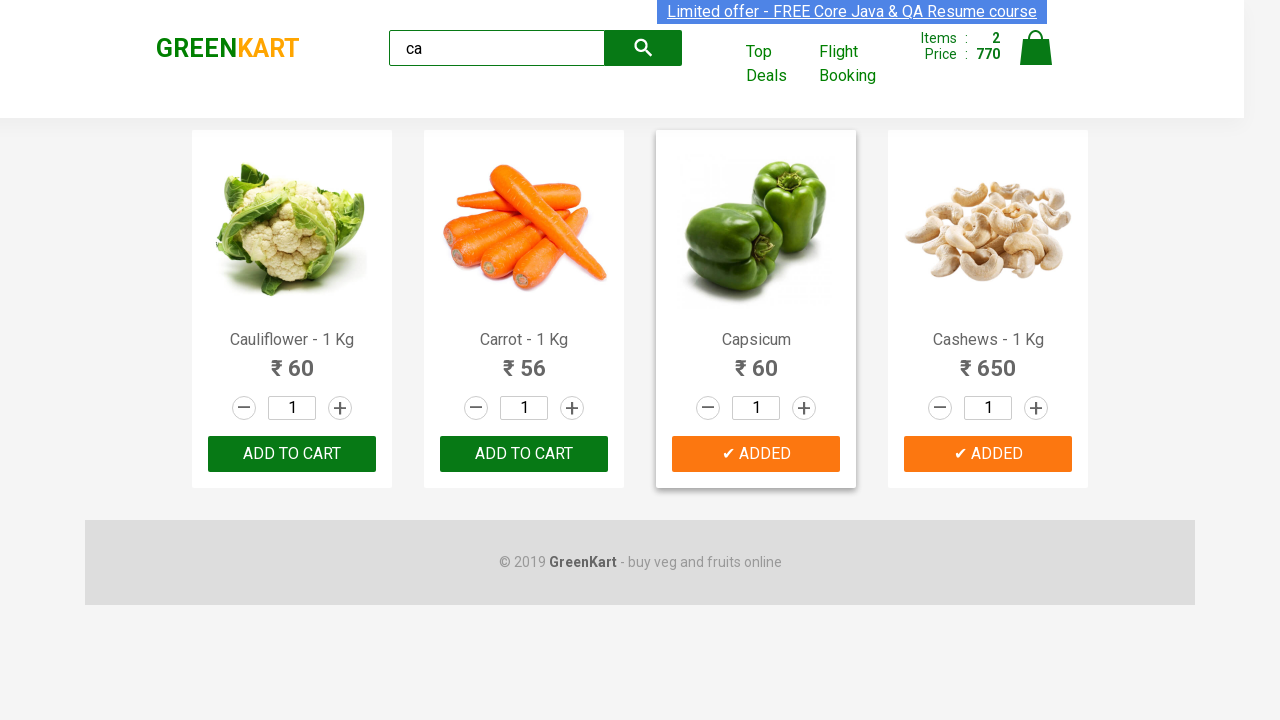

Verified brand logo text equals 'GREENKART'
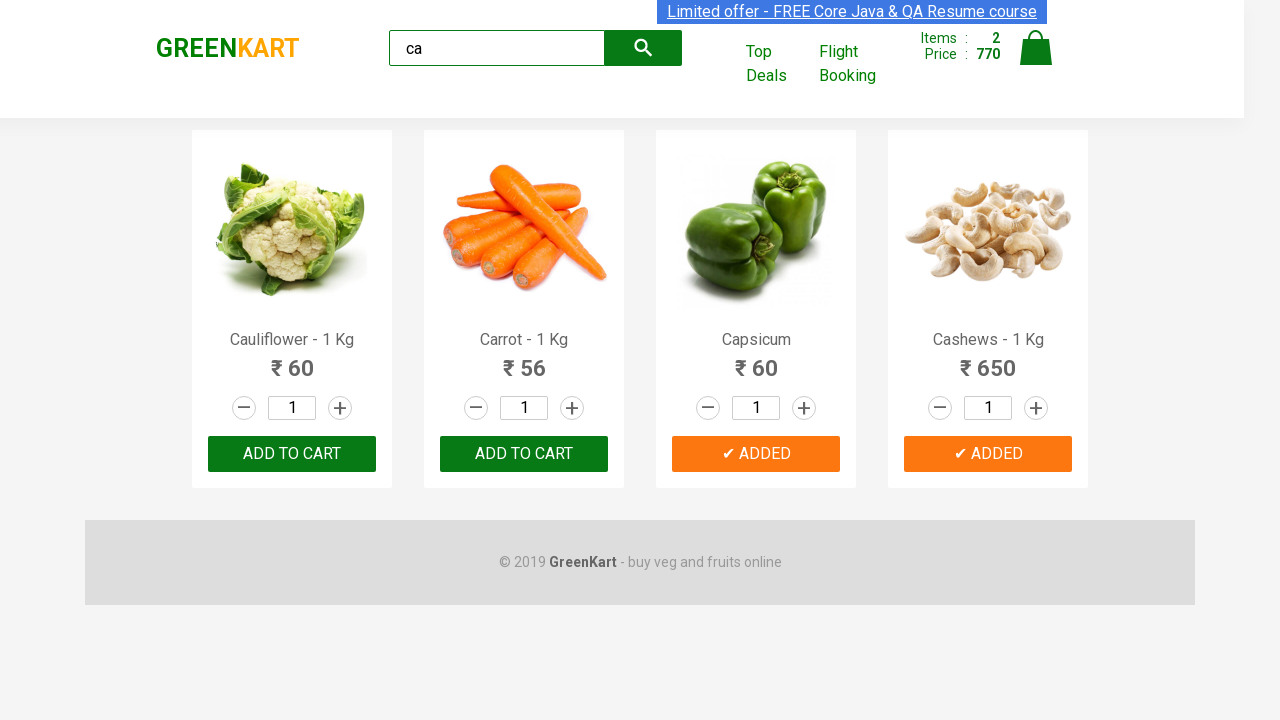

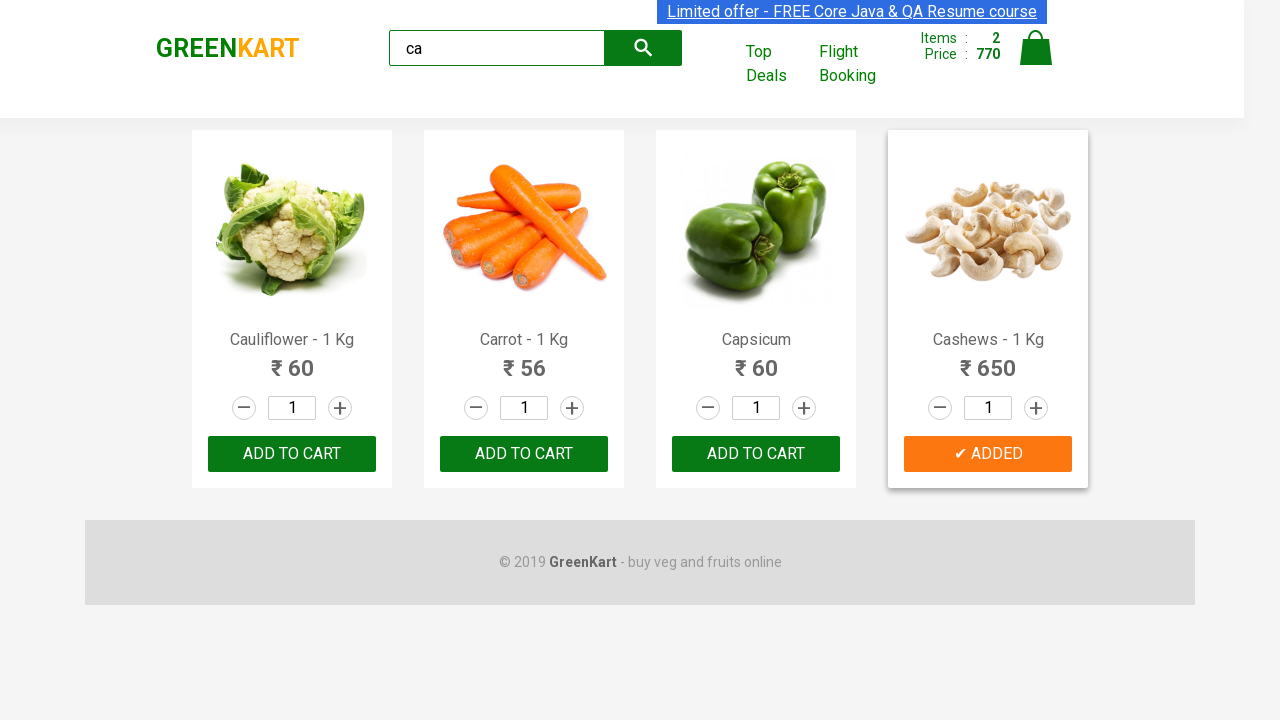